Navigates to a practice form page and uses relative locators to click on an experience radio button positioned to the right of the "Years of Experience" label

Starting URL: https://awesomeqa.com/practice.html

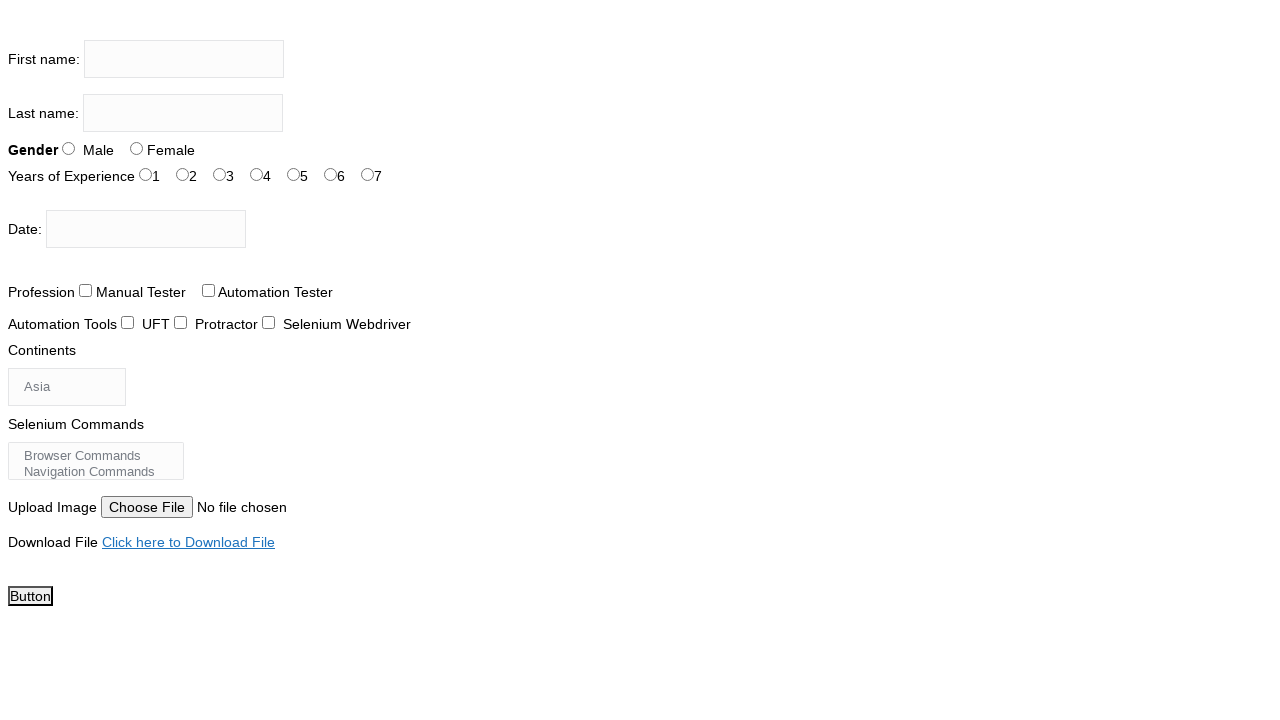

Navigated to practice form page
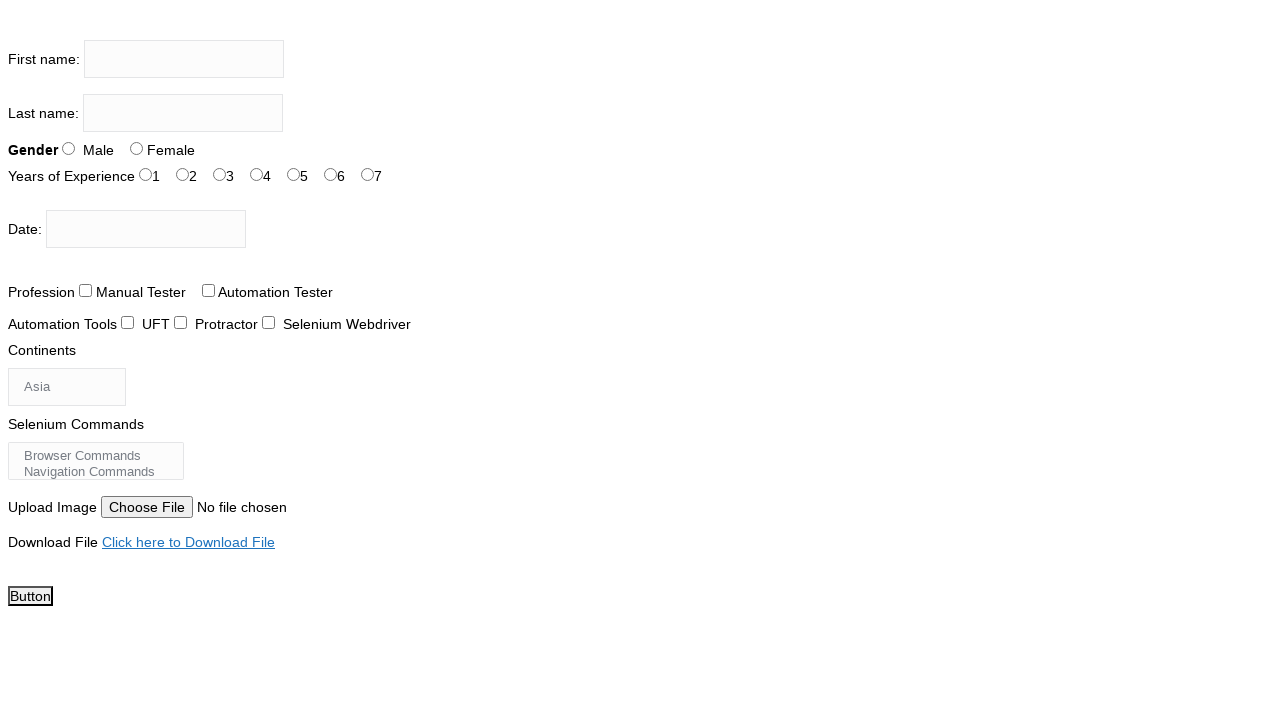

Located the 'Years of Experience' label element
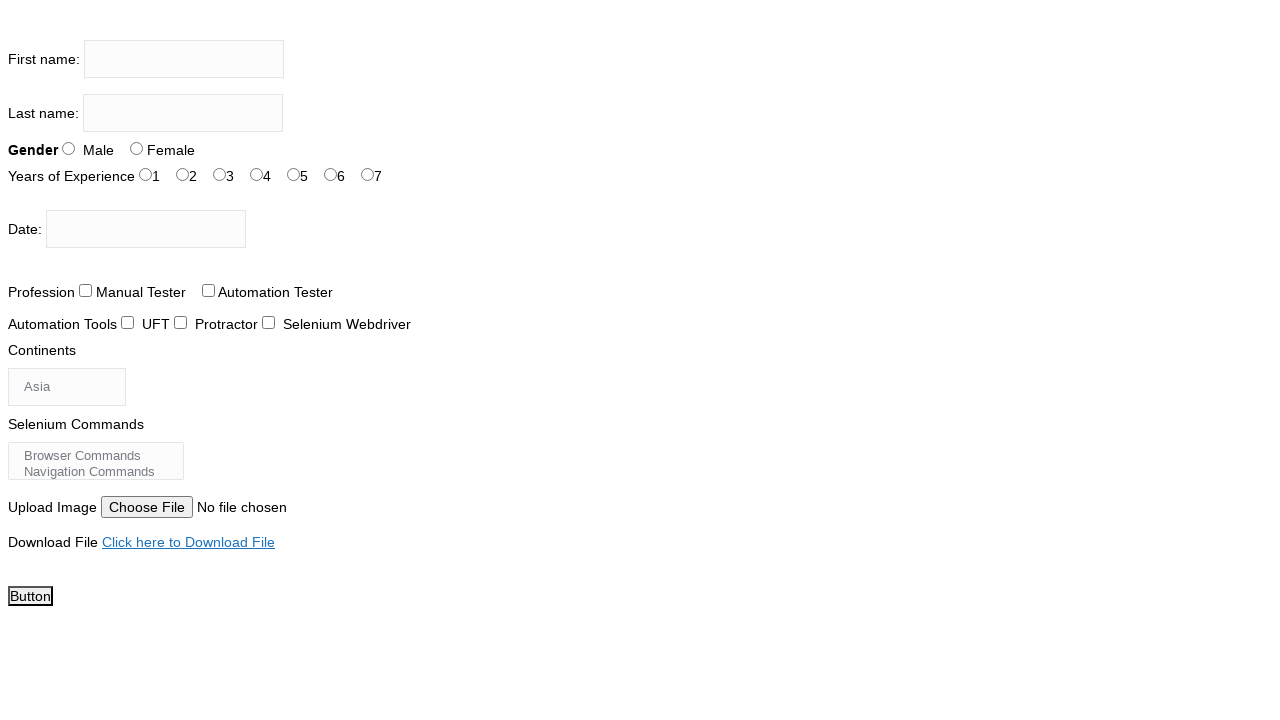

Clicked on the experience radio button (exp-3) positioned to the right of the label at (256, 174) on #exp-3
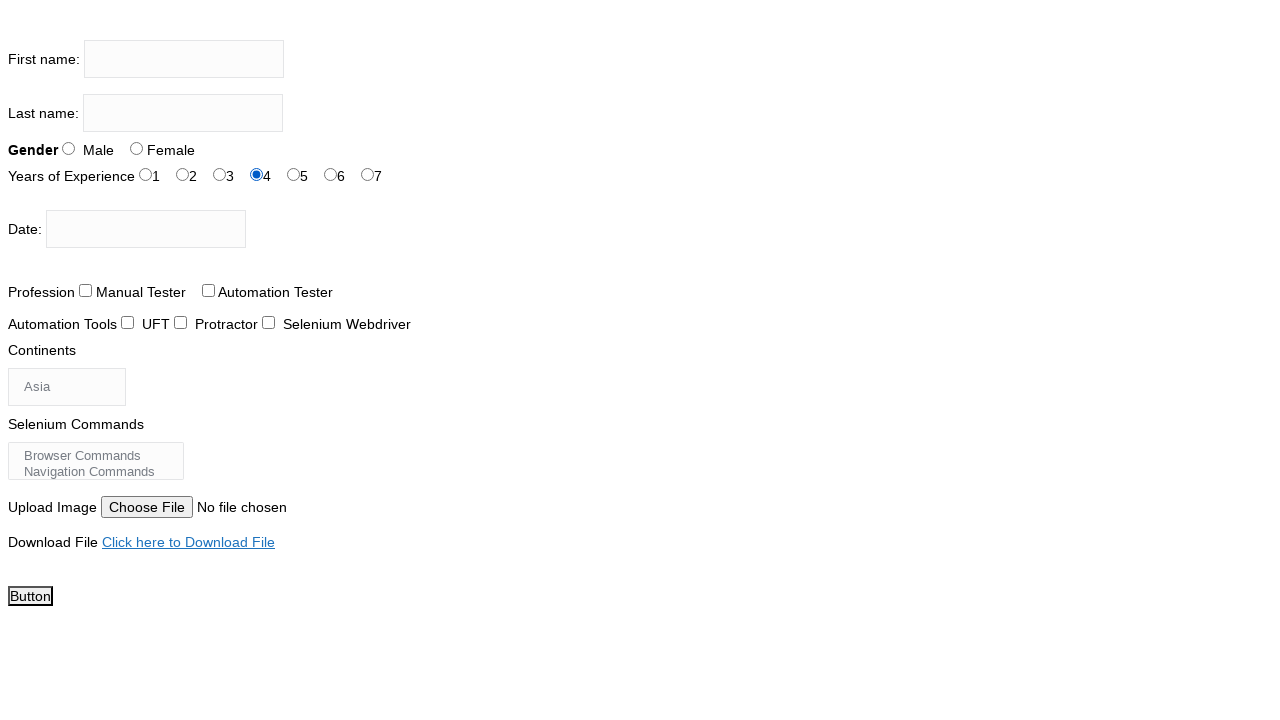

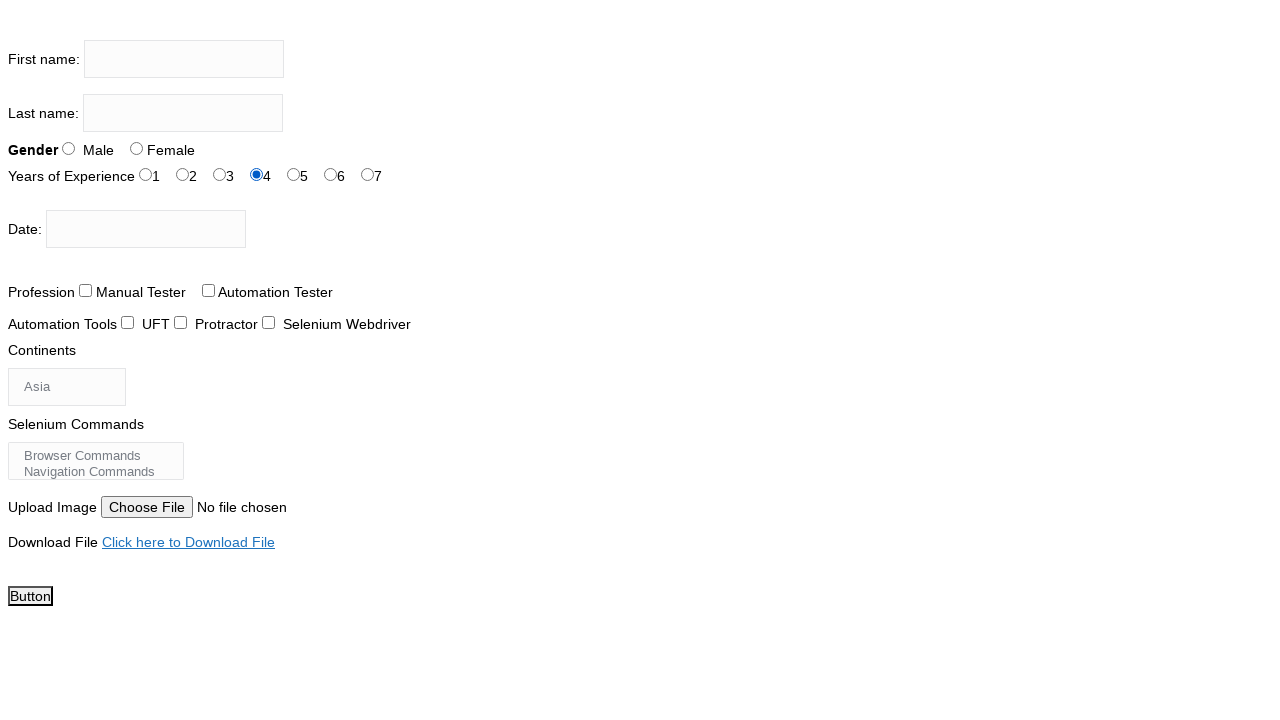